Tests navigation to BrowserStack homepage and clicks the "Get started free" link to verify the call-to-action button is functional.

Starting URL: https://www.browserstack.com/

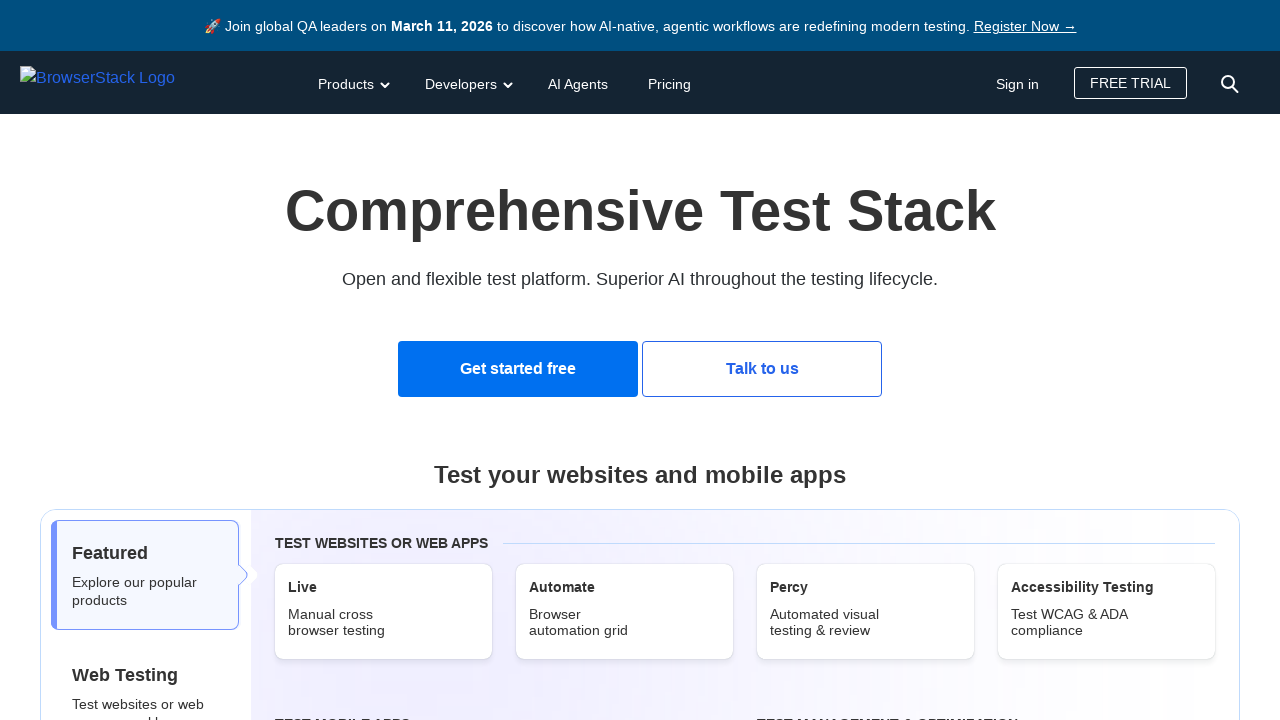

Clicked 'Get started free' link at (518, 369) on text=Get started free
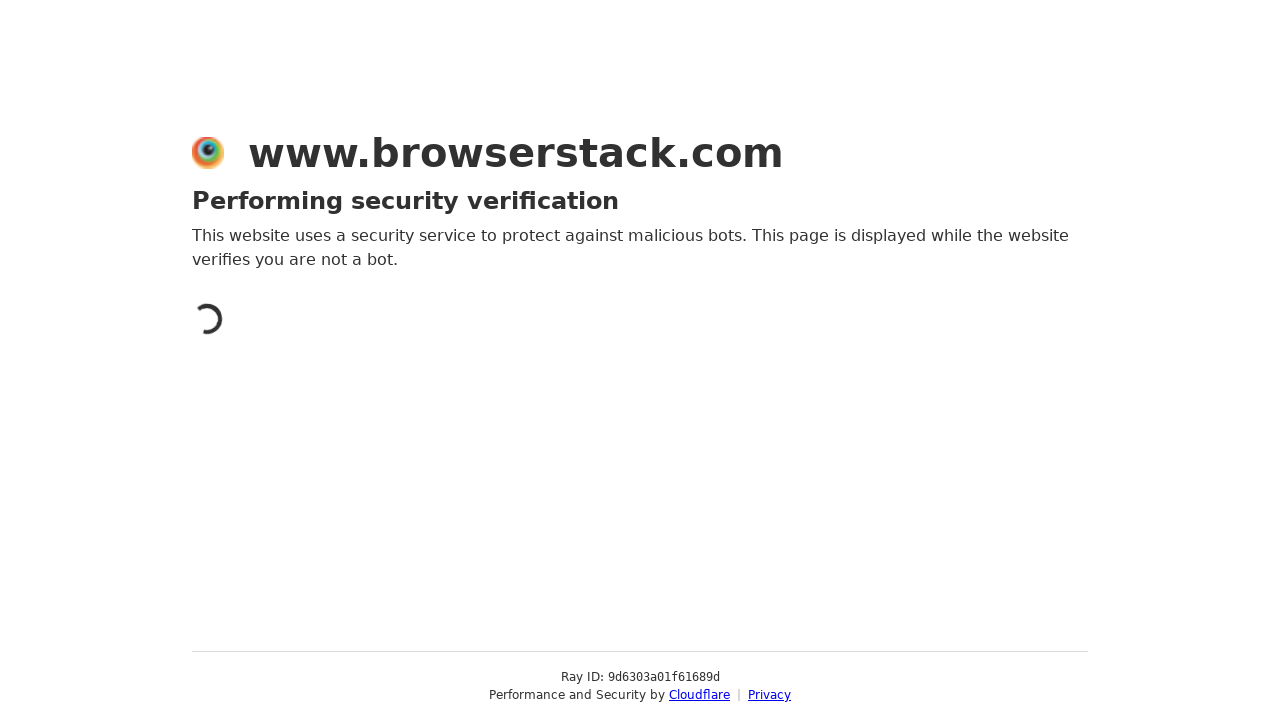

Page navigation completed and network idle
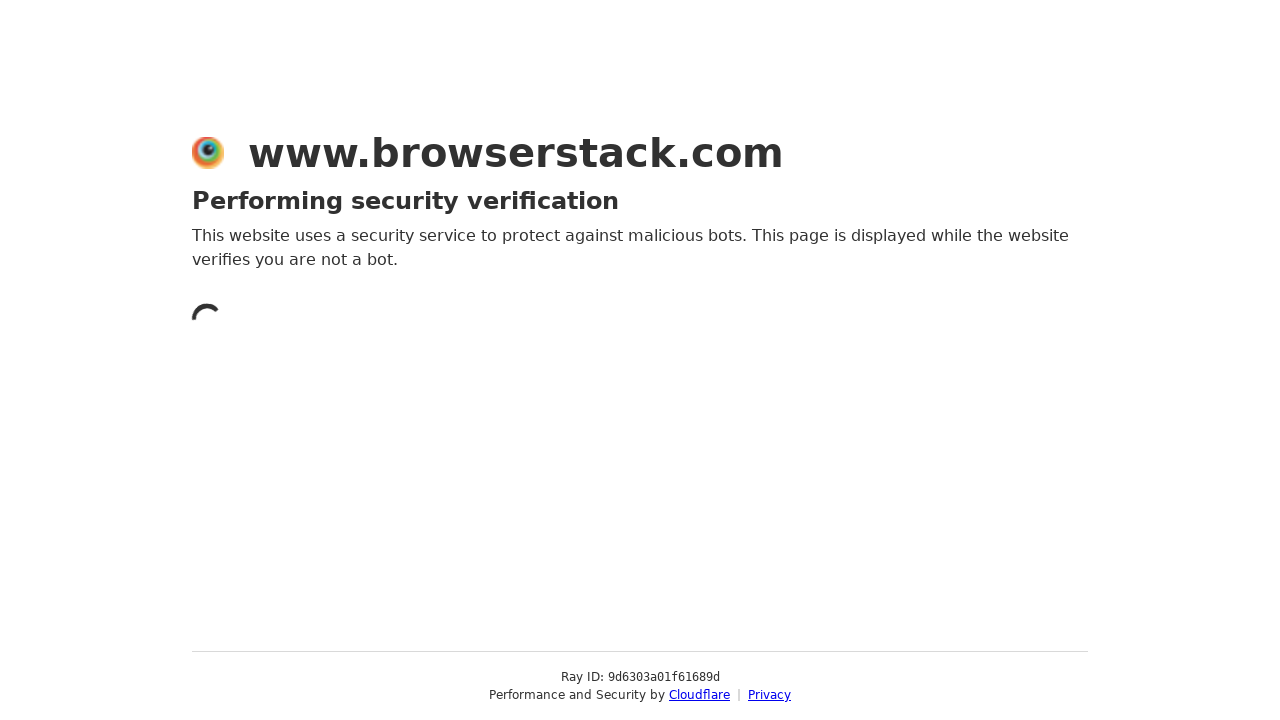

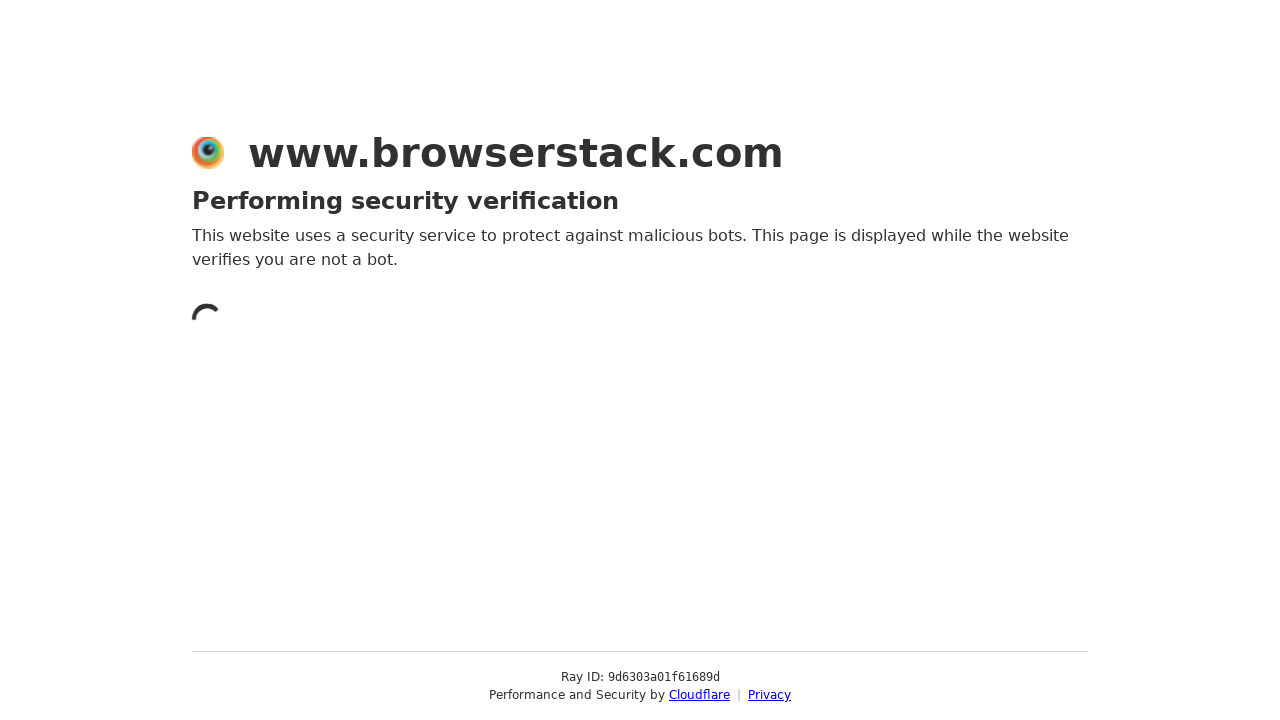